Tests drag and drop functionality by dragging an element to a drop zone

Starting URL: https://demoqa.com/droppable

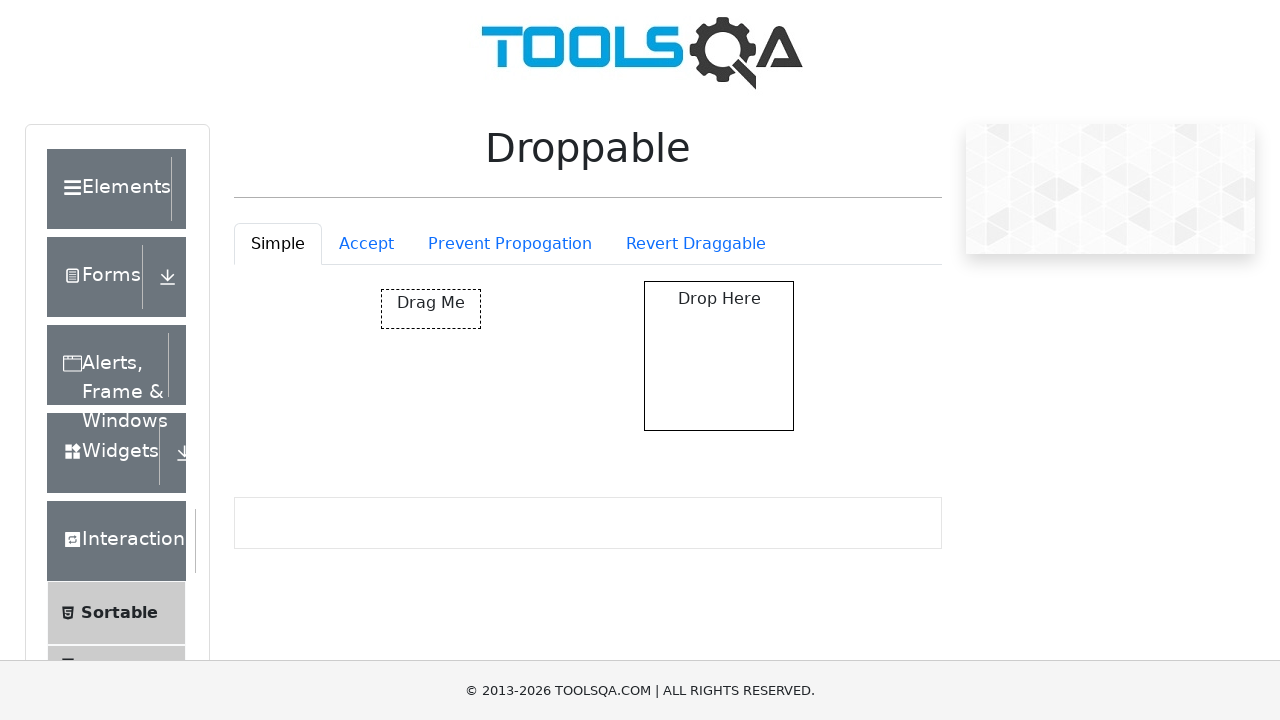

Located draggable element
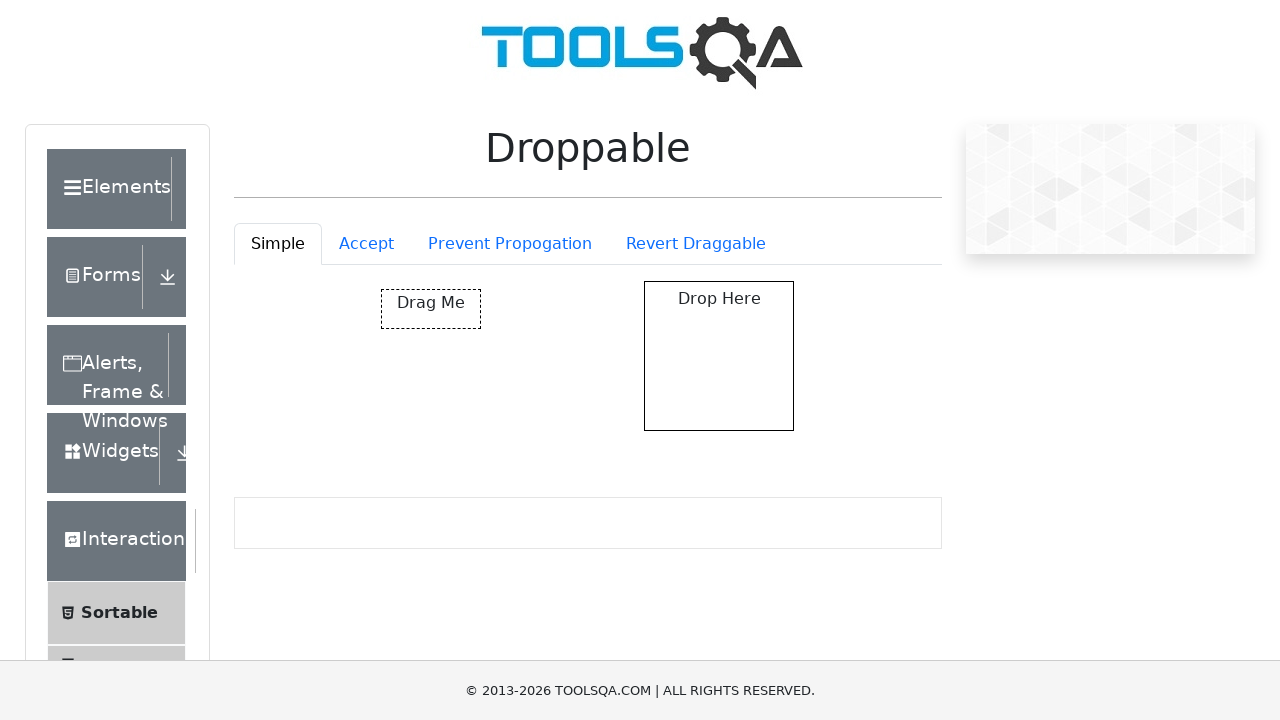

Located drop zone element
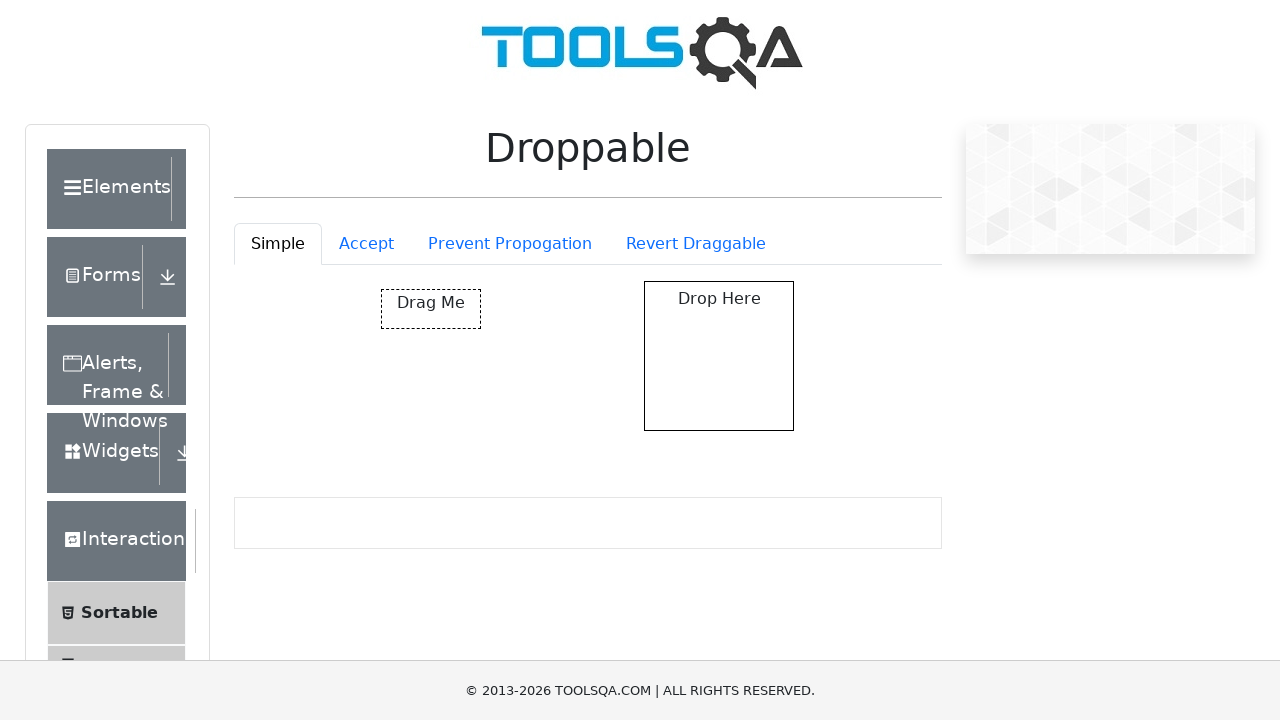

Dragged element to drop zone at (719, 356)
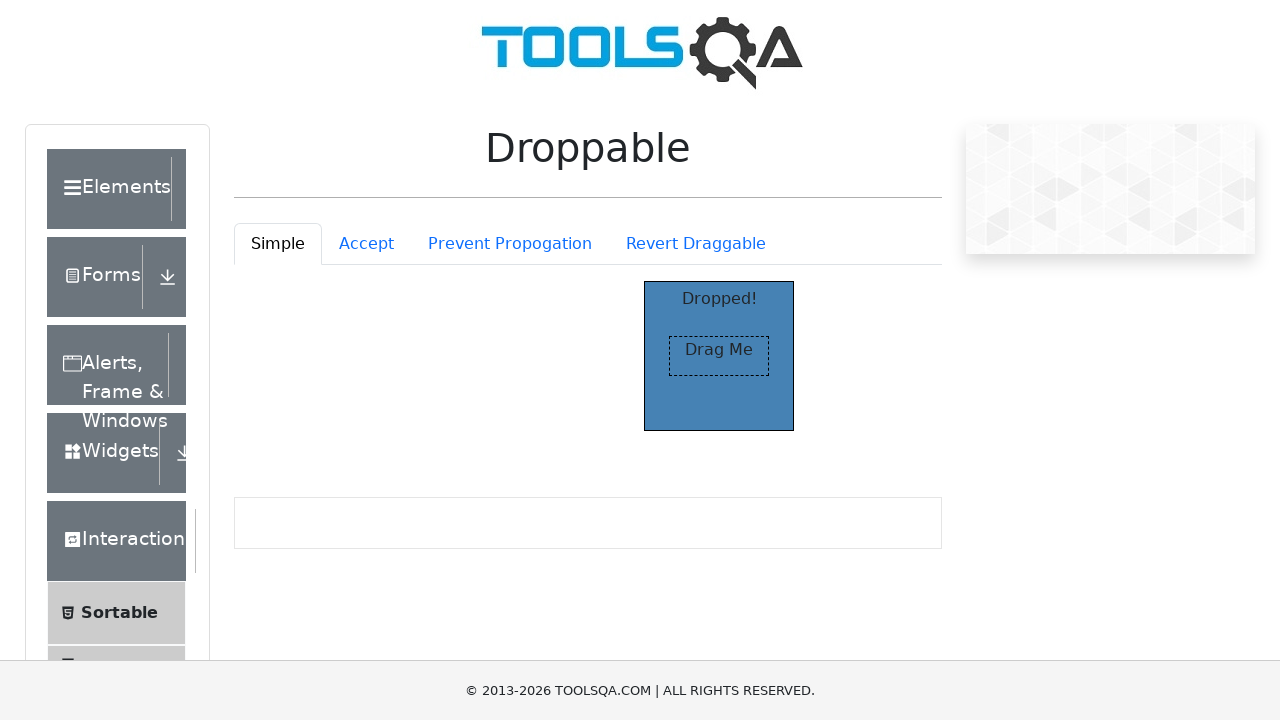

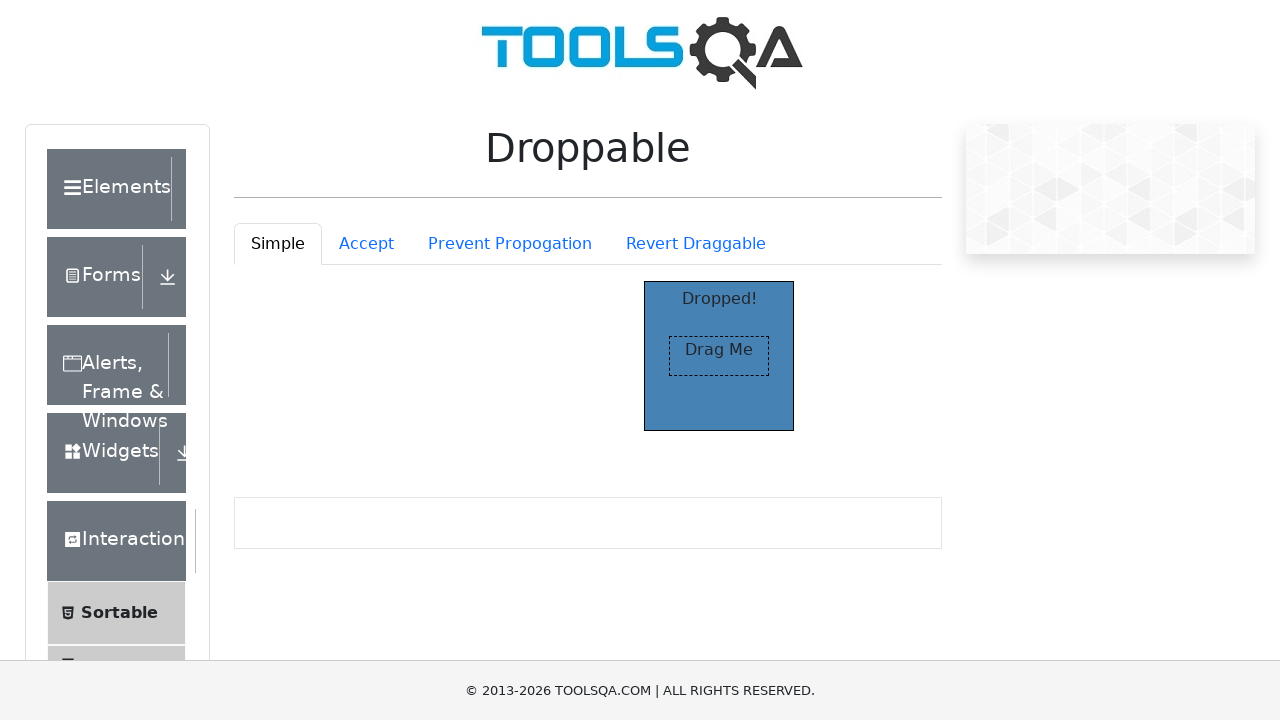